Tests dropdown selection functionality by clicking the dropdown and selecting different options sequentially

Starting URL: https://rahulshettyacademy.com/AutomationPractice/

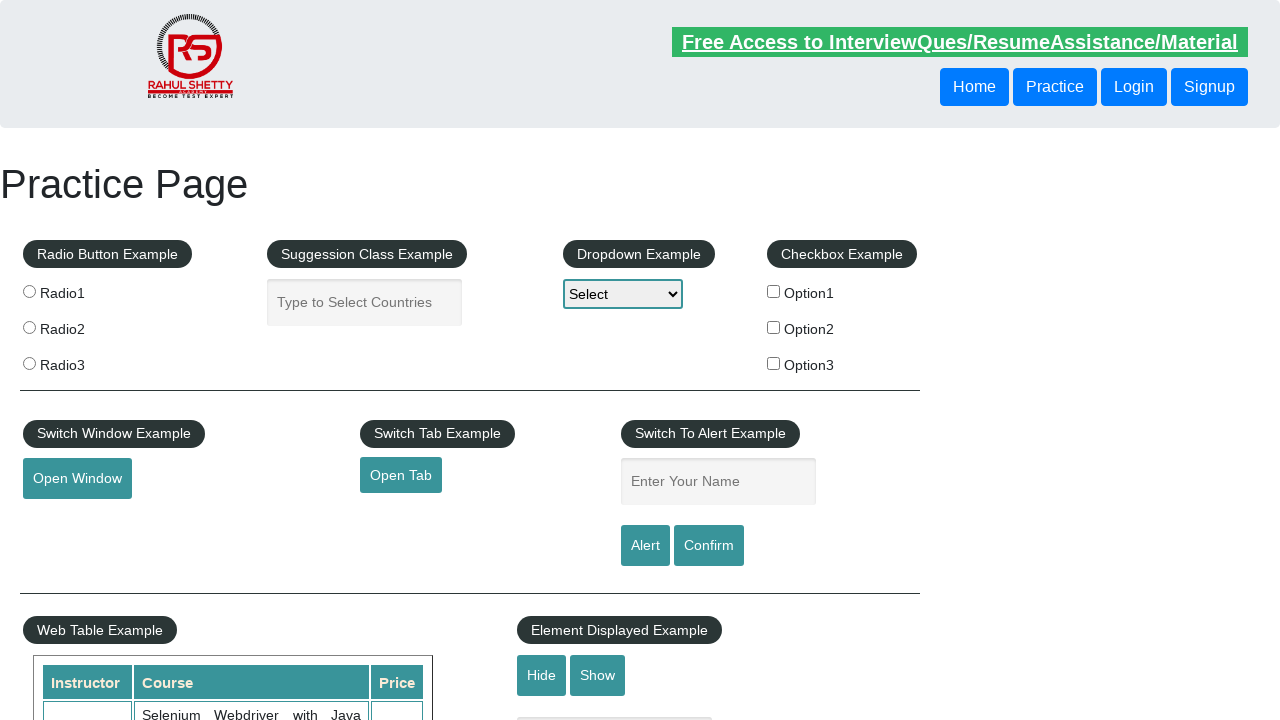

Clicked dropdown to open it at (623, 294) on #dropdown-class-example
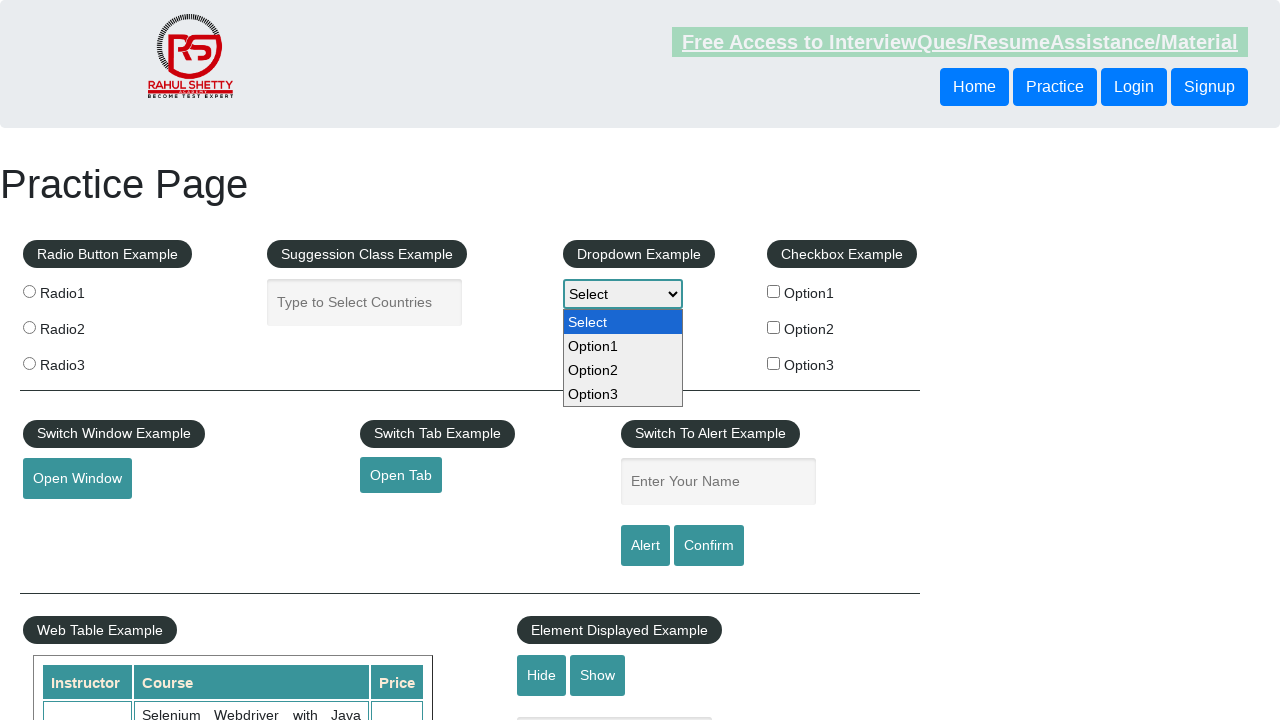

Selected option 1 from dropdown on #dropdown-class-example
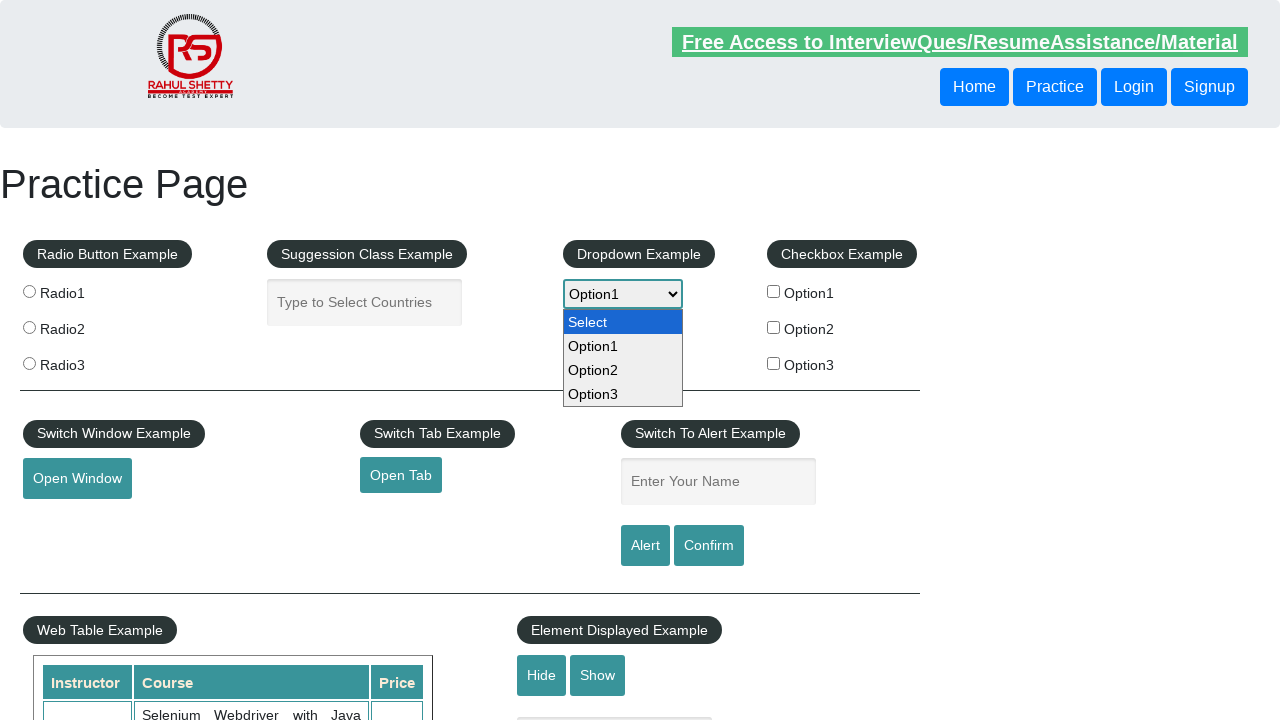

Selected option 2 from dropdown on #dropdown-class-example
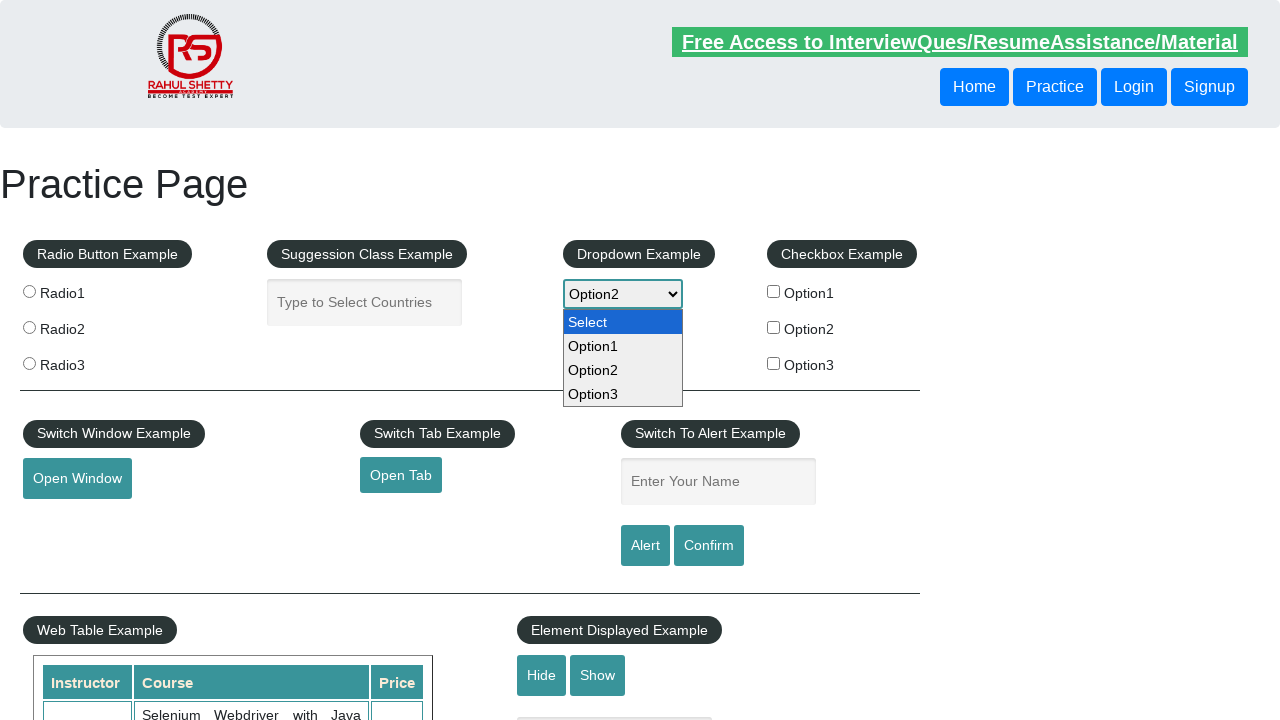

Selected option 3 from dropdown on #dropdown-class-example
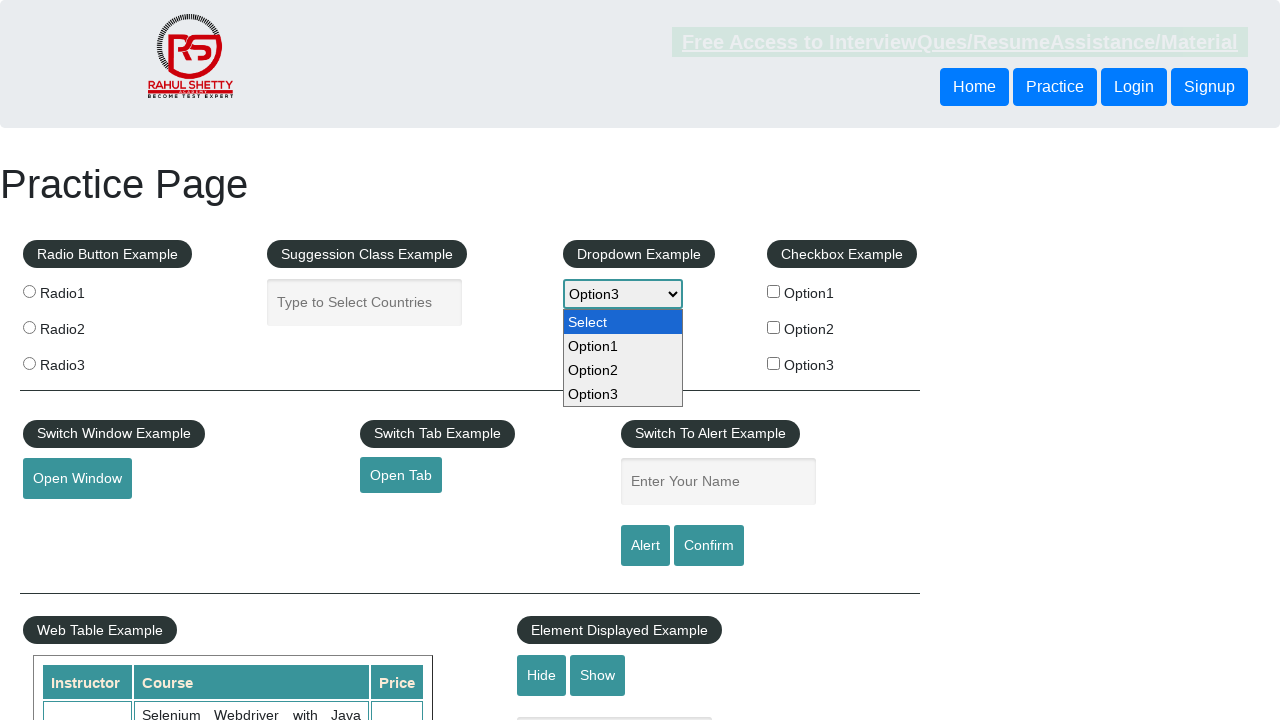

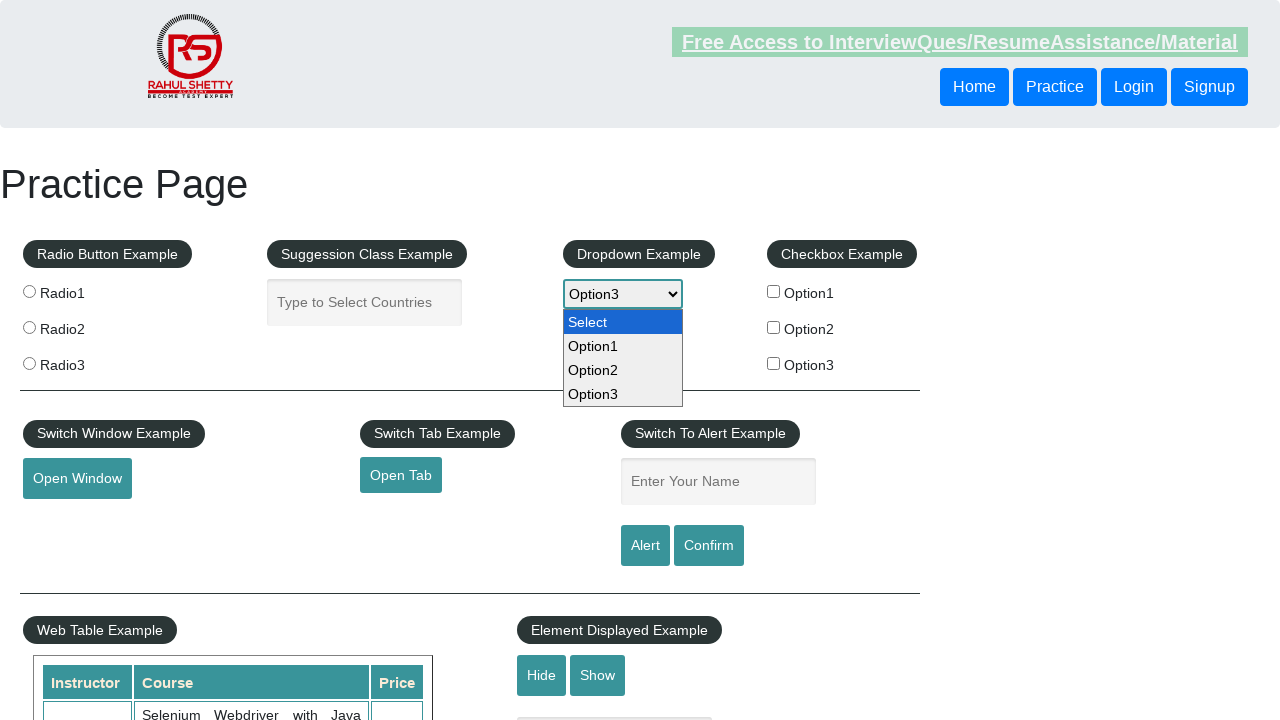